Verifies that the Particle Space theme is applied by checking for particle space CSS class elements.

Starting URL: https://thewatchmen.pages.dev

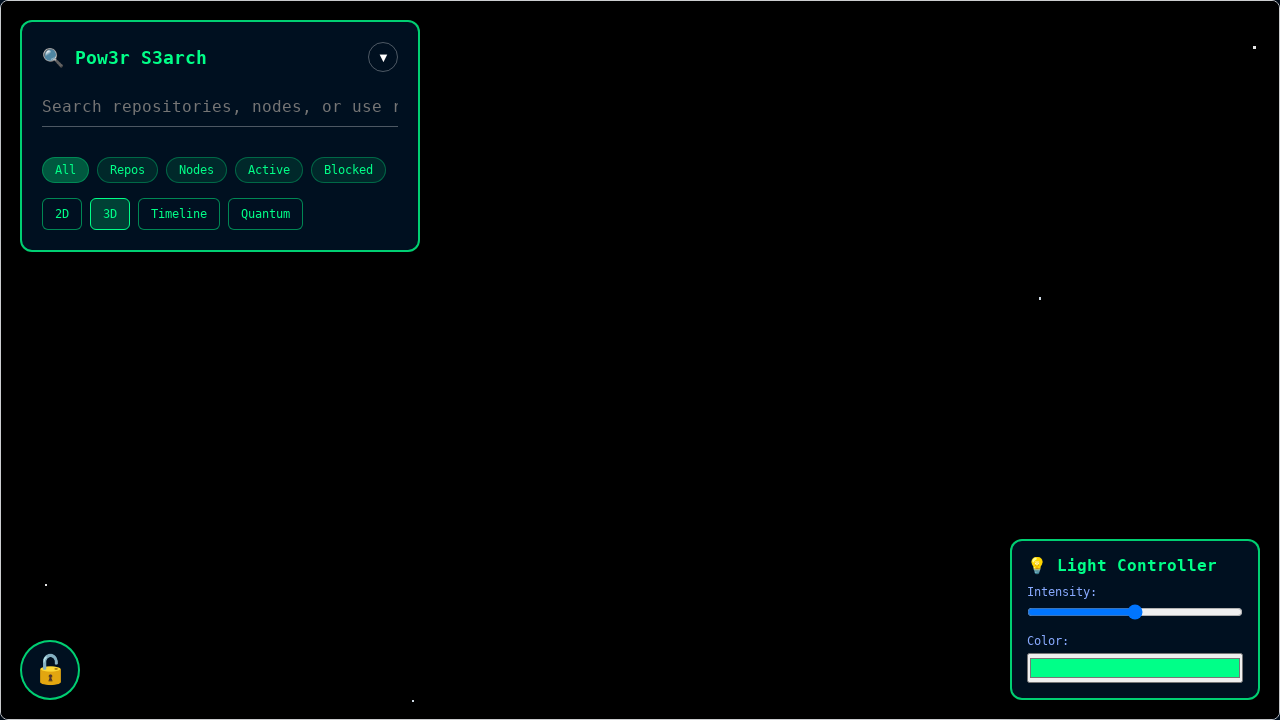

Waited 2 seconds for page to initialize
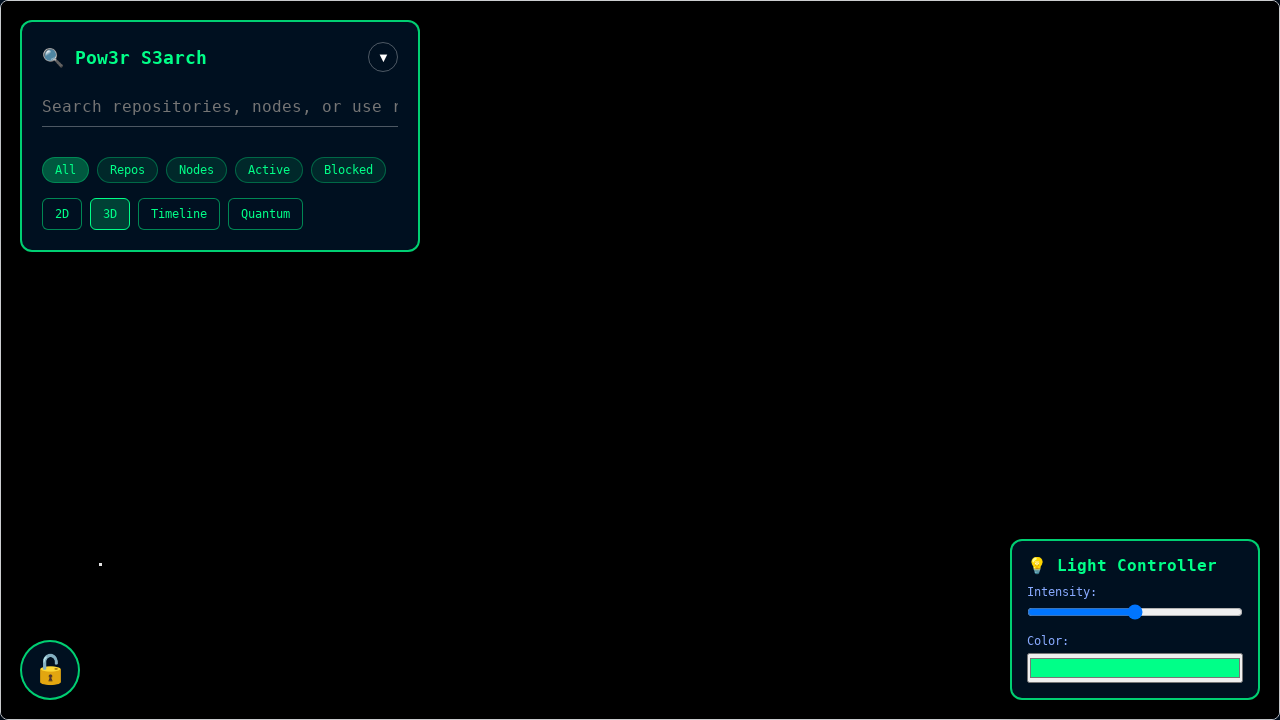

Counted Particle Space theme CSS class elements
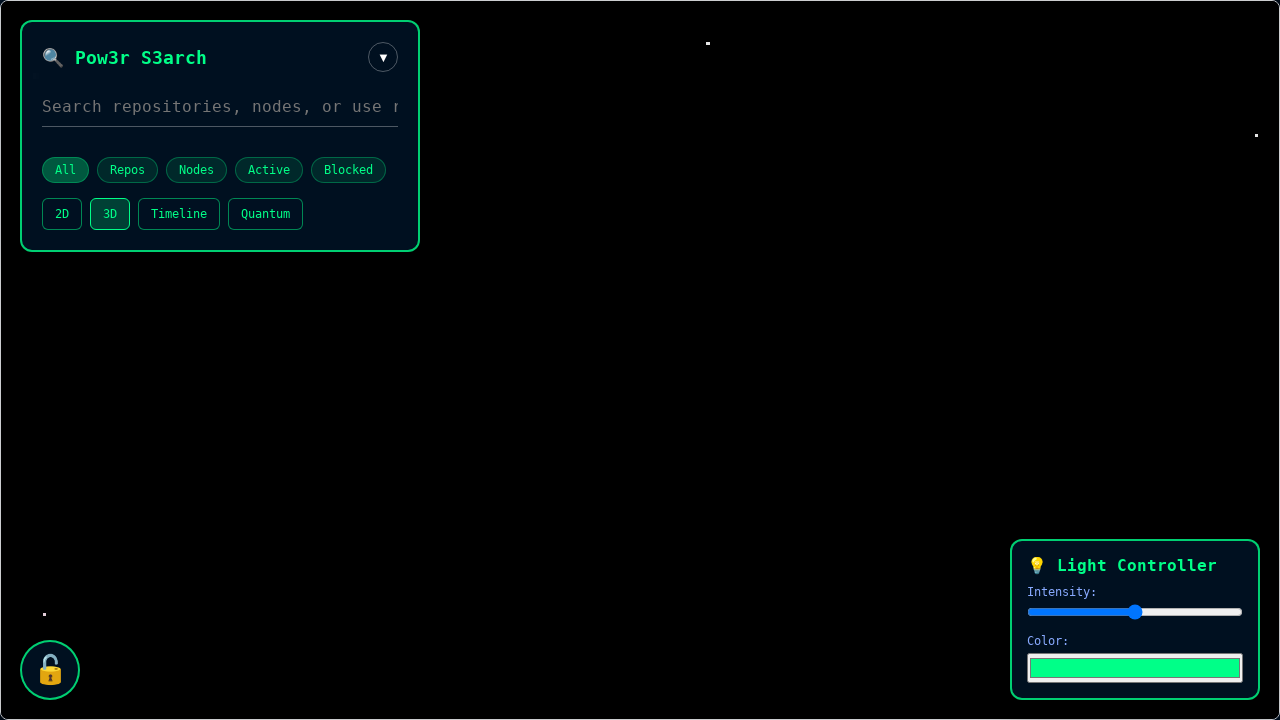

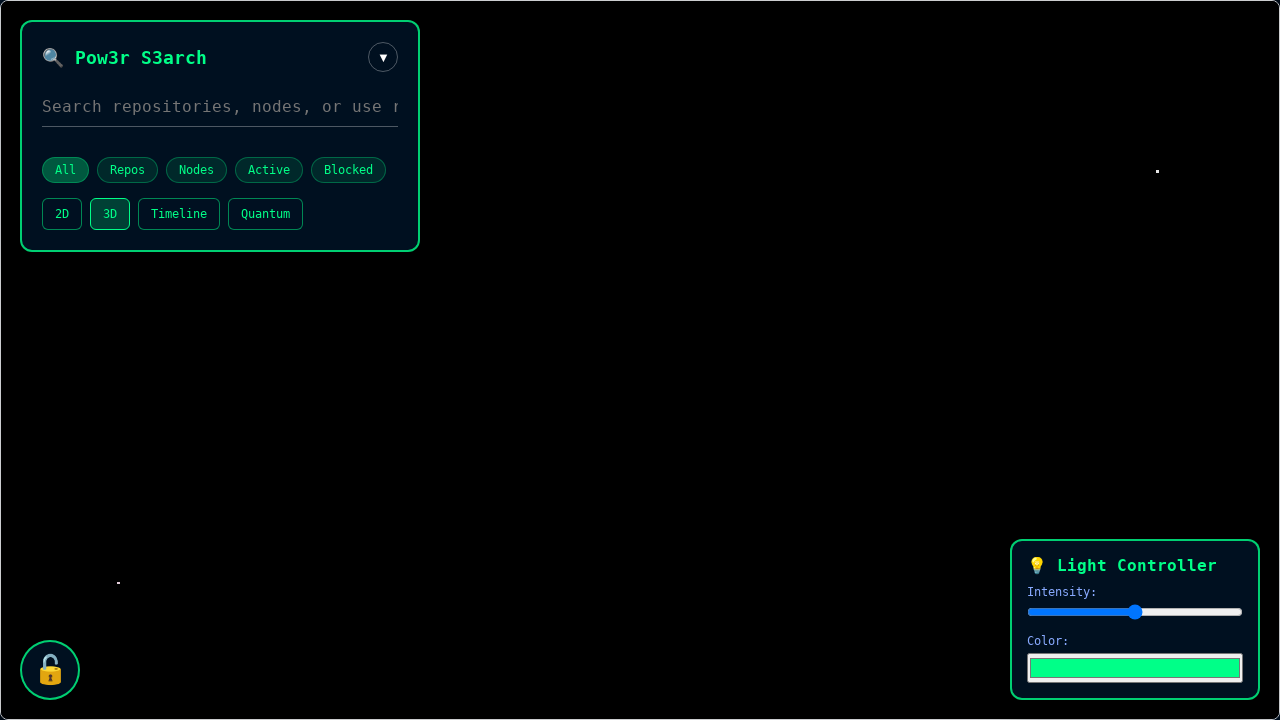